Tests JavaScript alert handling by triggering an alert dialog and accepting it

Starting URL: http://www.tizag.com/javascriptT/javascriptalert.php

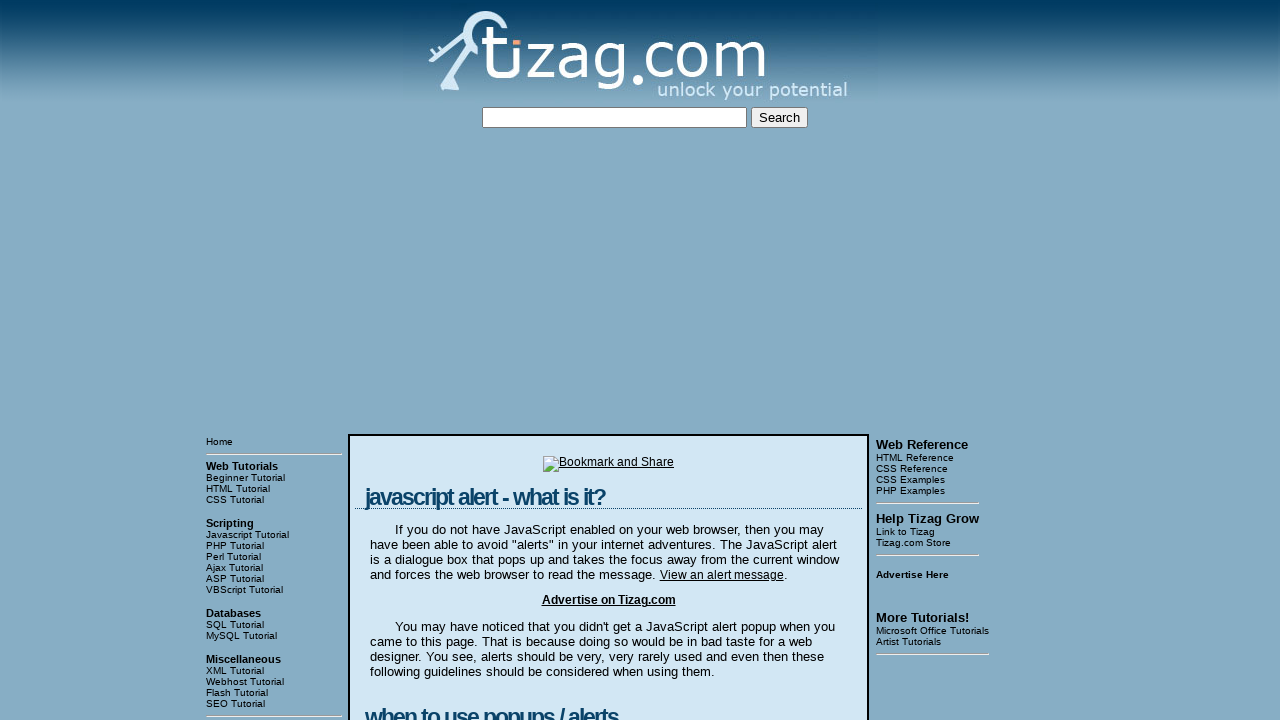

Clicked button to trigger JavaScript alert at (428, 361) on xpath=/html/body/table[3]/tbody/tr[1]/td[2]/table/tbody/tr/td/div[4]/form/input
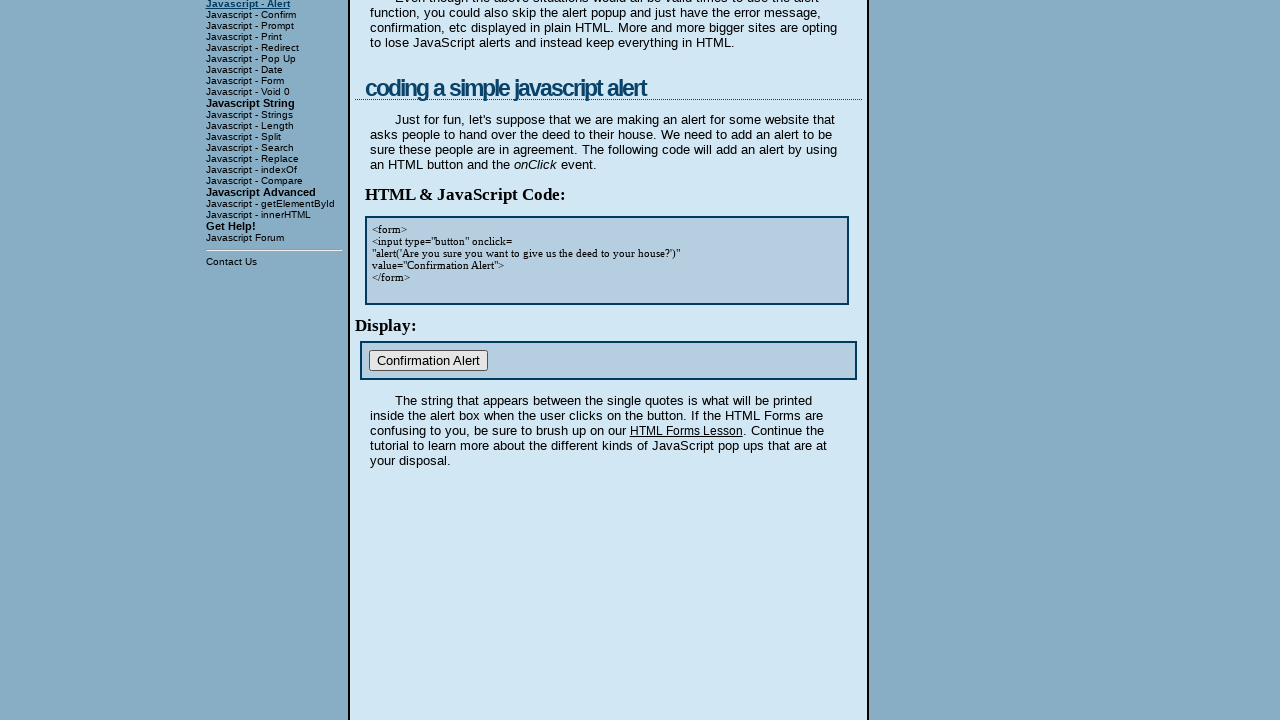

Set up dialog handler to accept alert
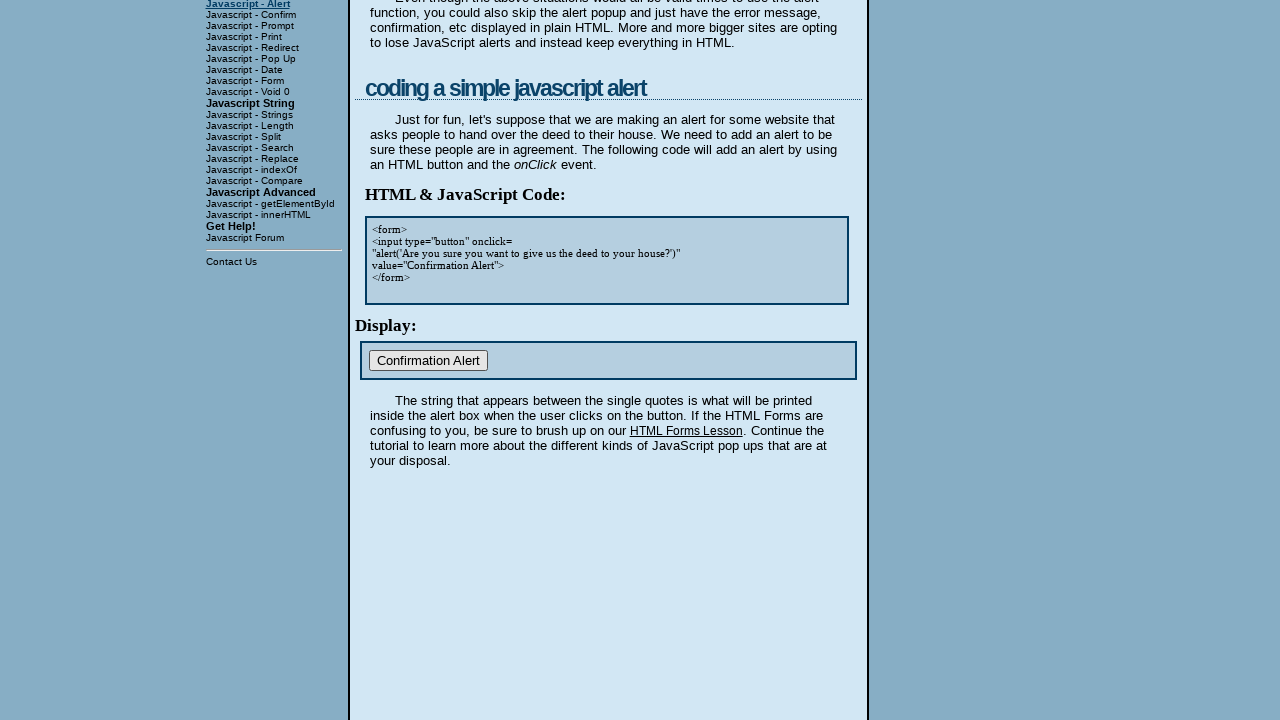

Waited for alert to be processed
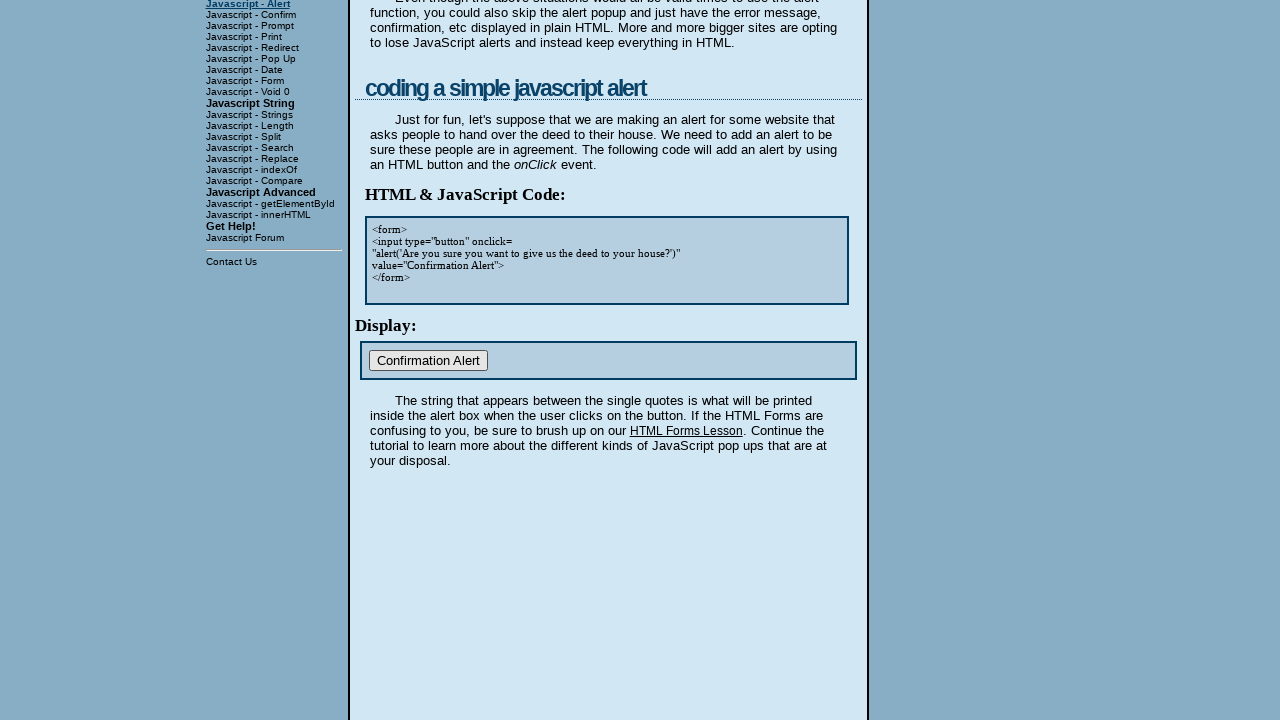

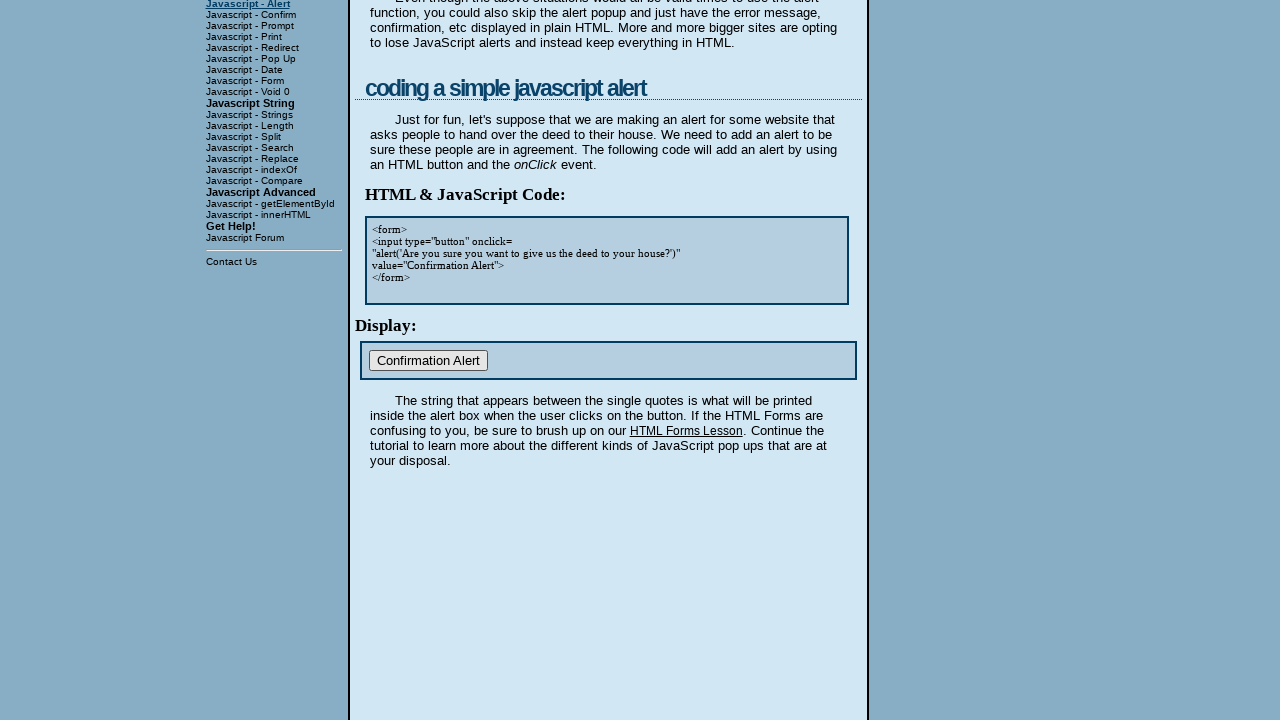